Tests searching for products, adding Carrot to cart, and proceeding to checkout and placing order

Starting URL: https://rahulshettyacademy.com/seleniumPractise/#/

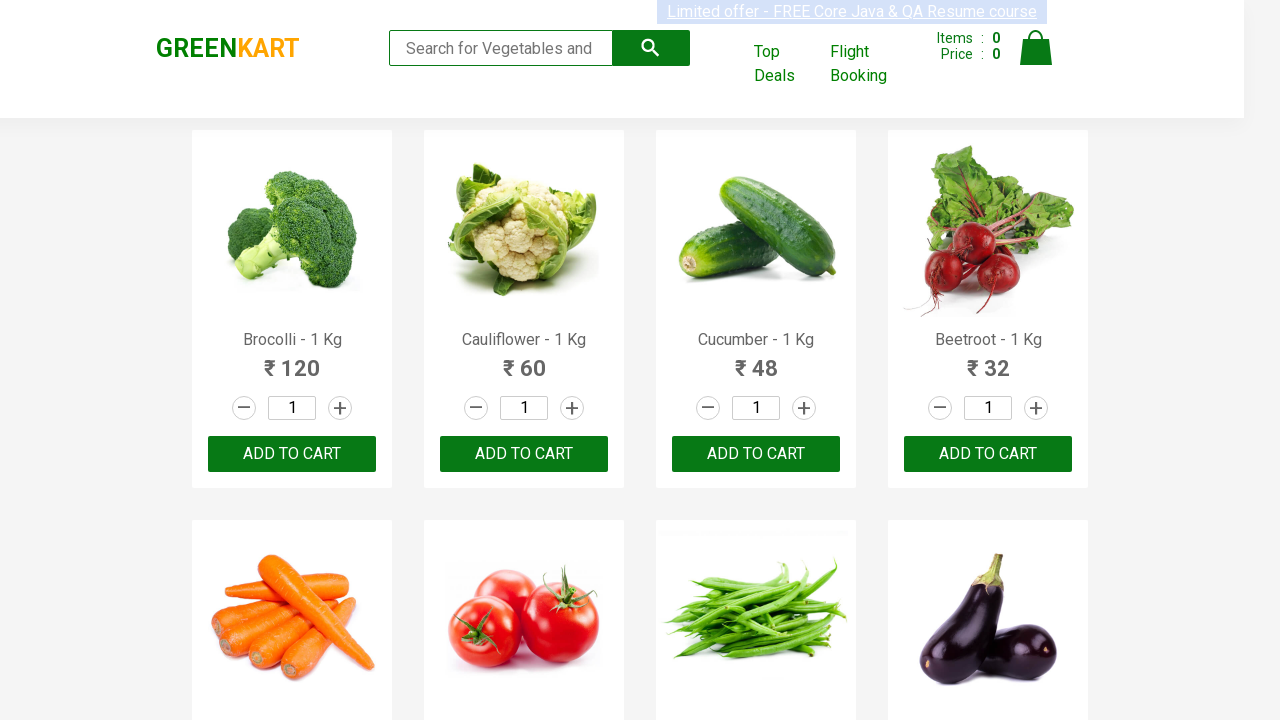

Filled search field with 'ca' to find Carrot on input.search-keyword
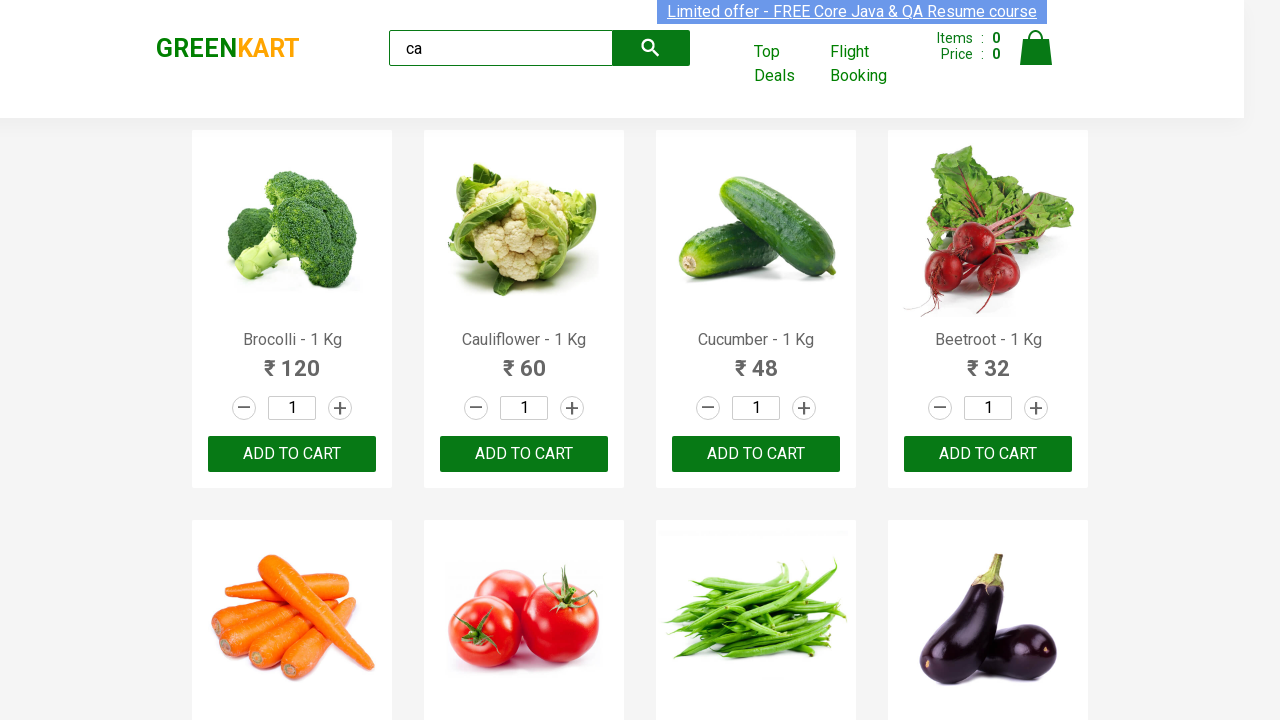

Waited for products to load
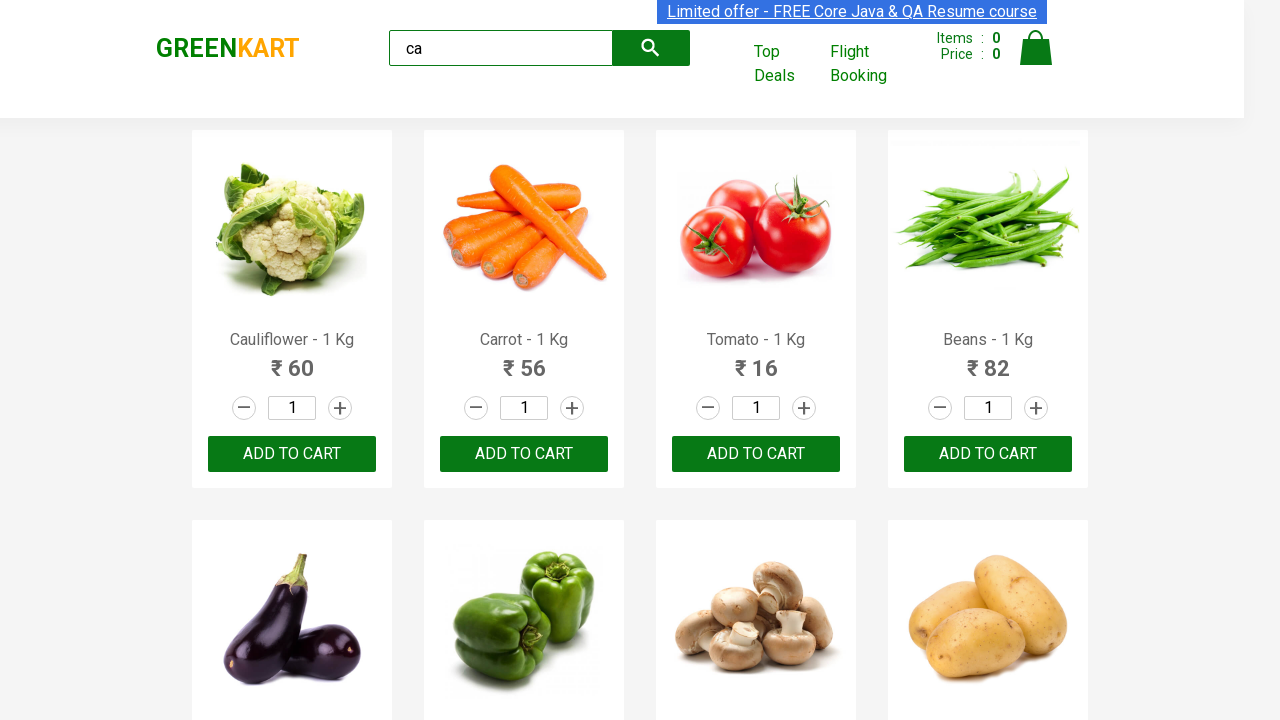

Retrieved all product elements from search results
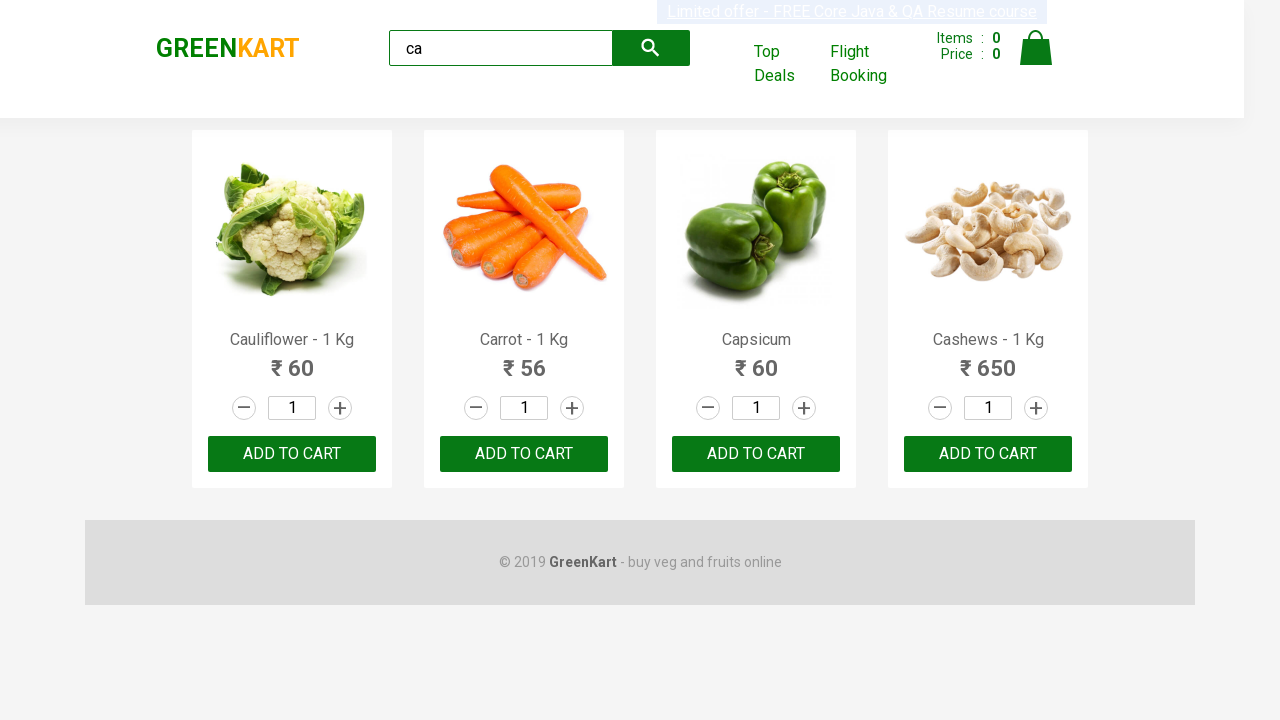

Extracted product name: Cauliflower - 1 Kg
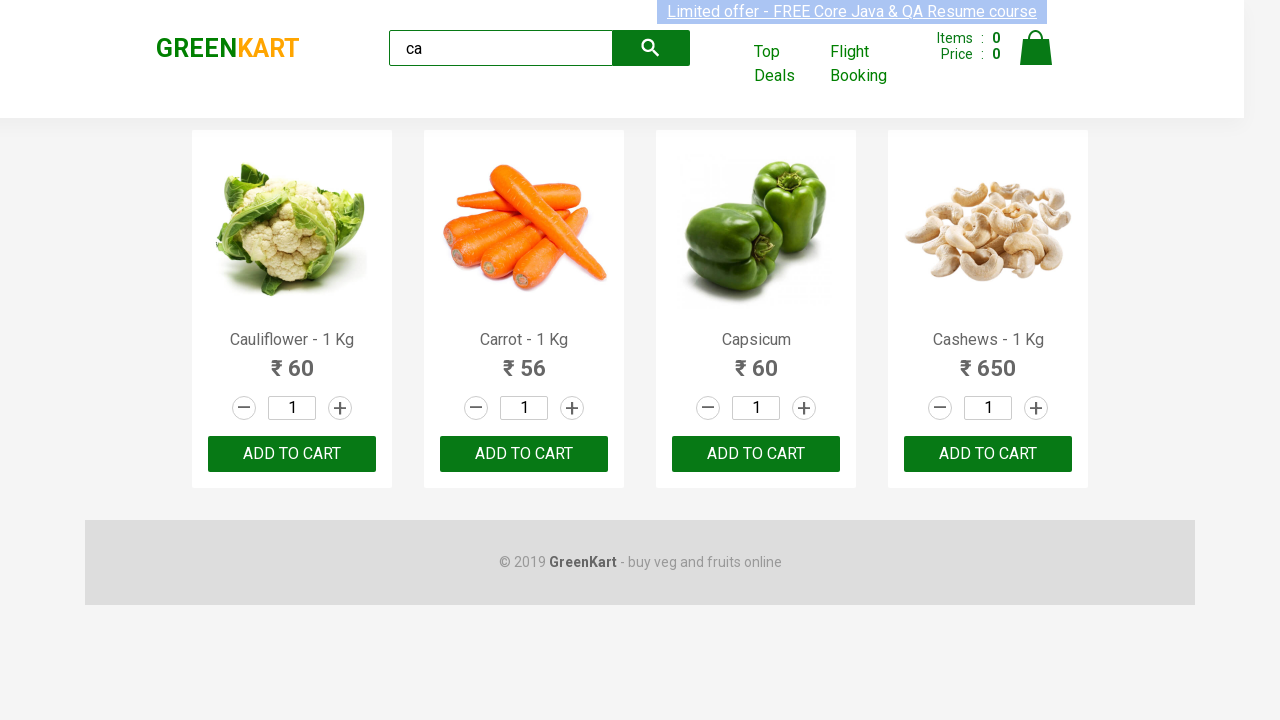

Extracted product name: Carrot - 1 Kg
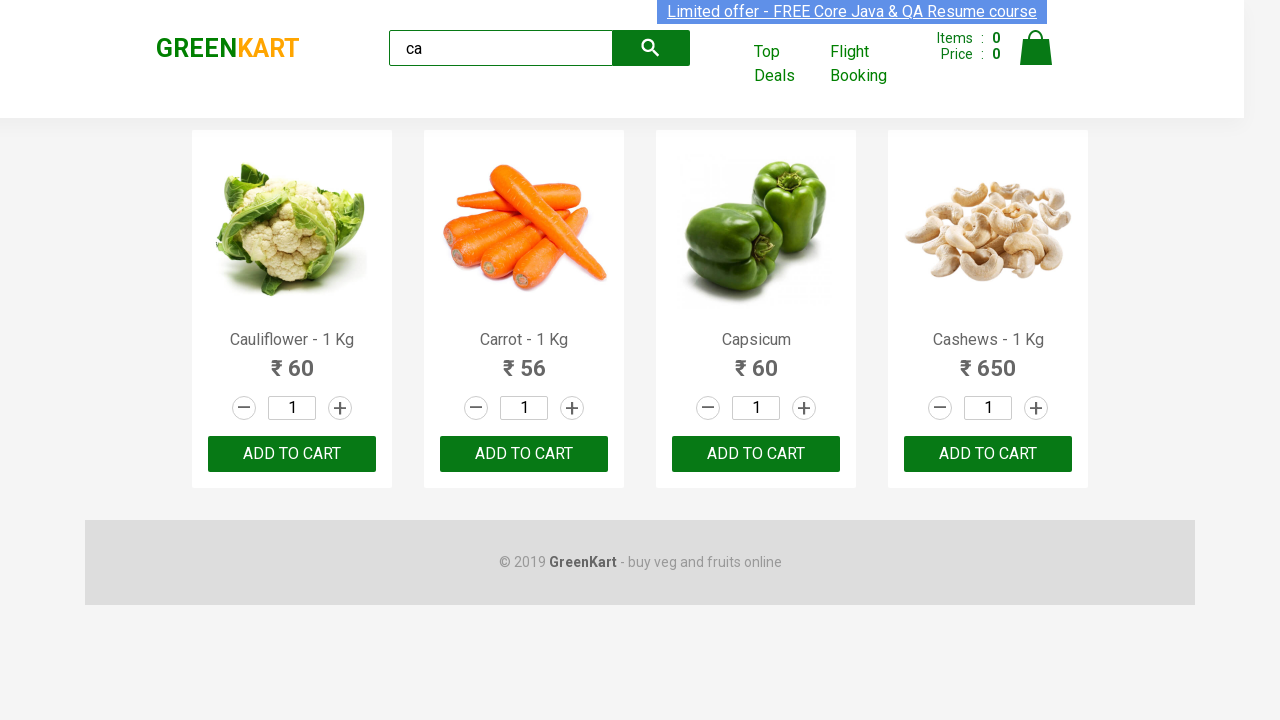

Clicked add to cart button for Carrot product at (524, 454) on .products .product >> nth=1 >> button
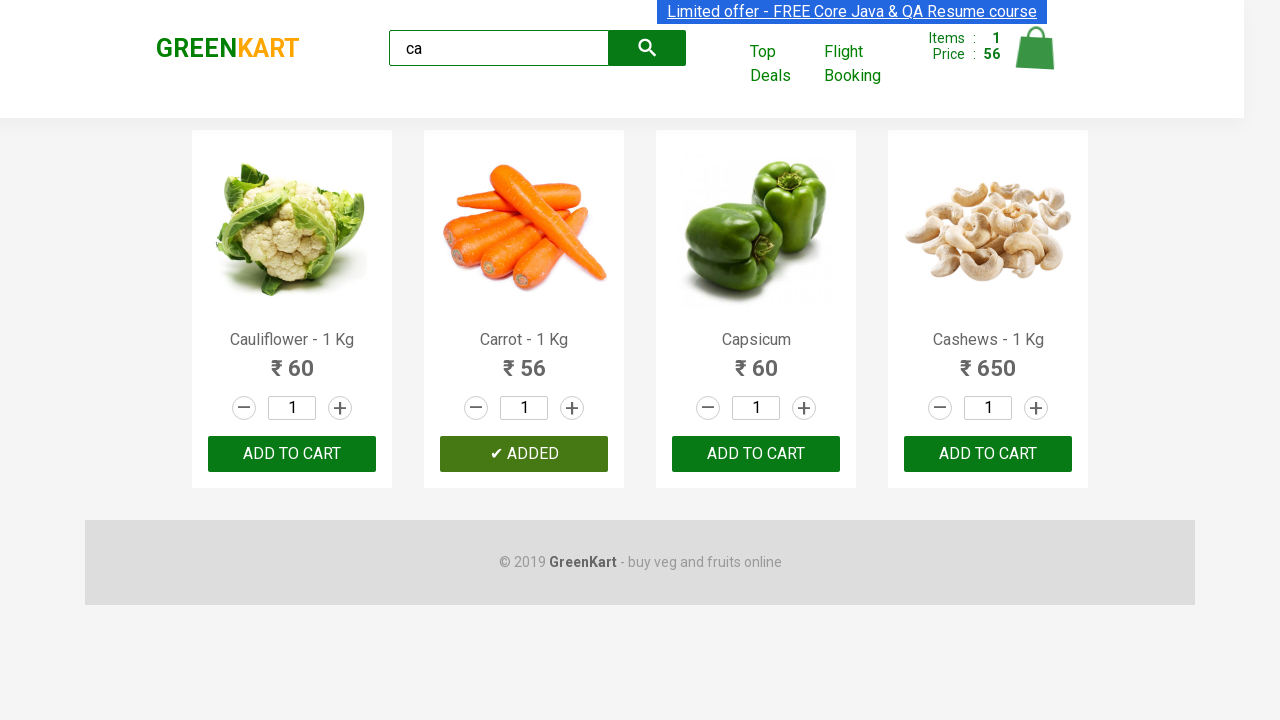

Extracted product name: Capsicum
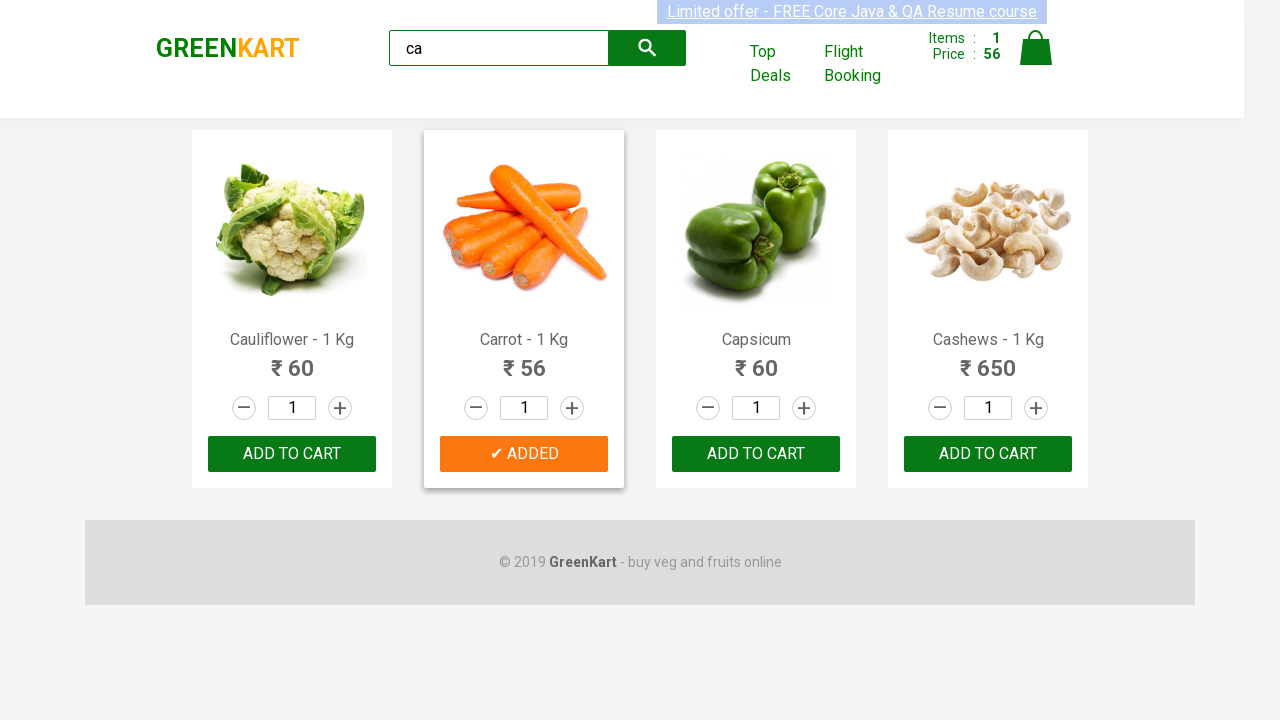

Extracted product name: Cashews - 1 Kg
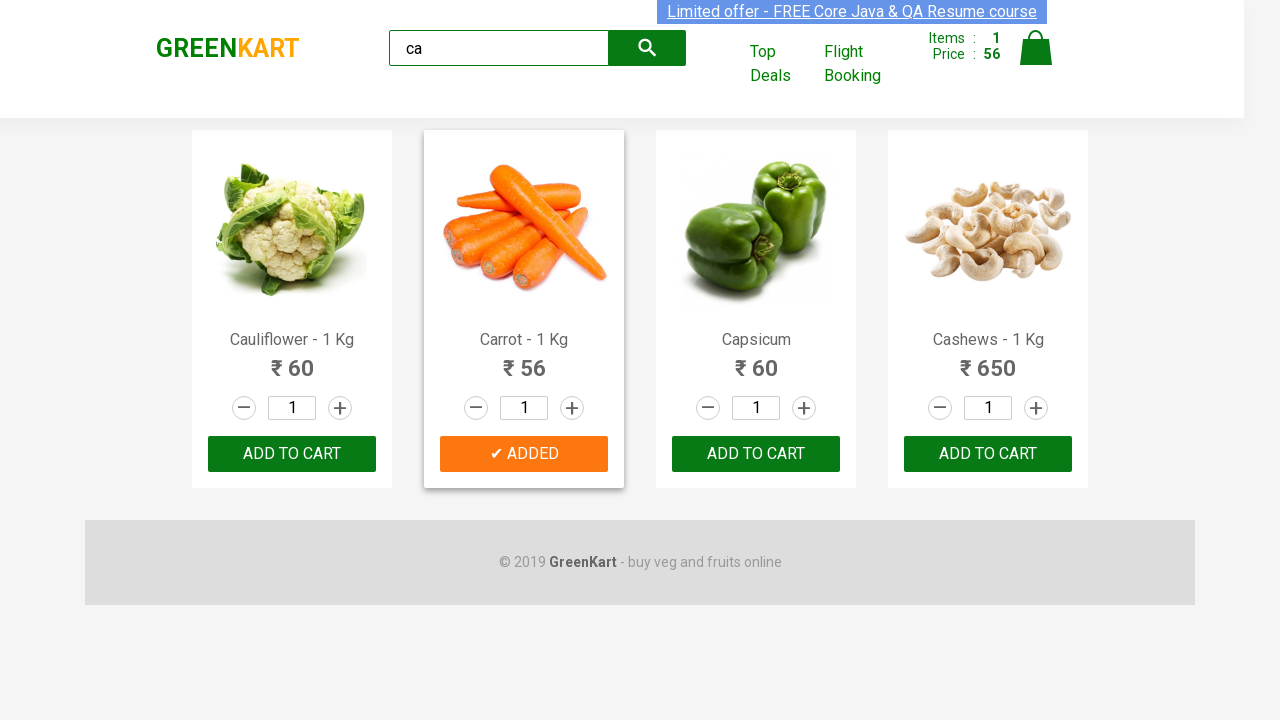

Clicked cart icon to view cart at (1036, 59) on .cart-icon
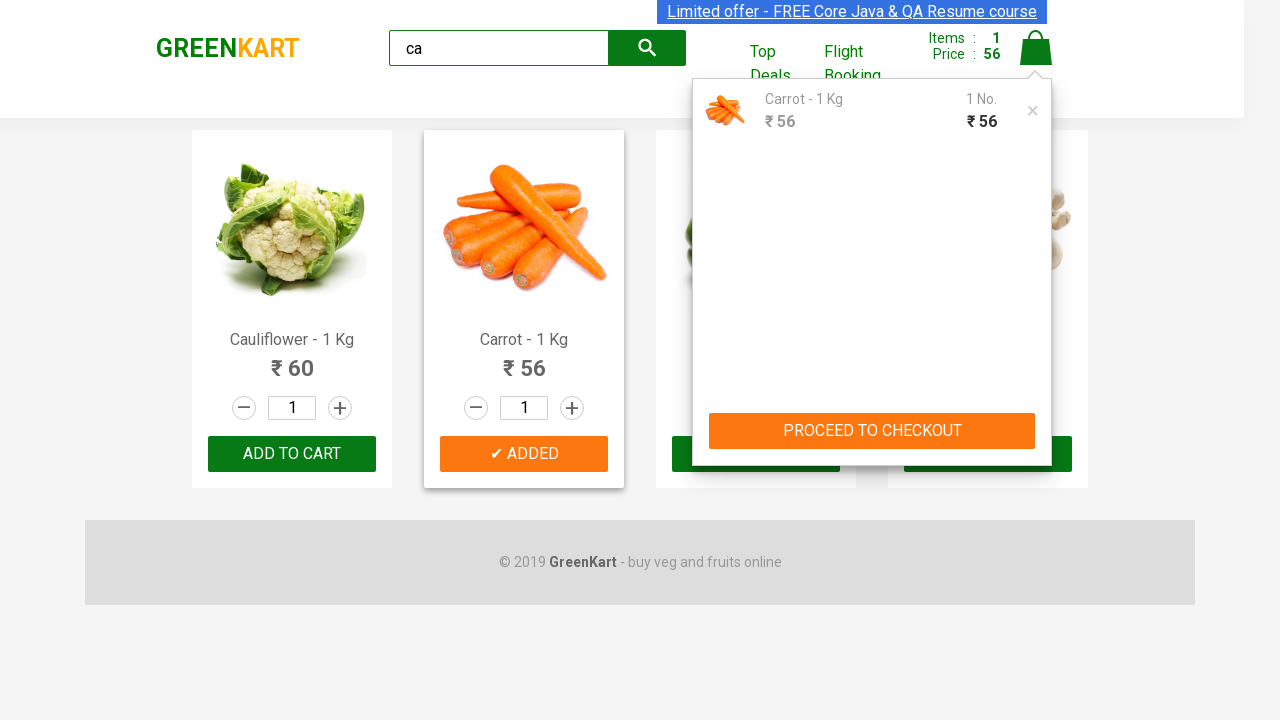

Clicked PROCEED TO CHECKOUT button at (872, 431) on text=PROCEED TO CHECKOUT
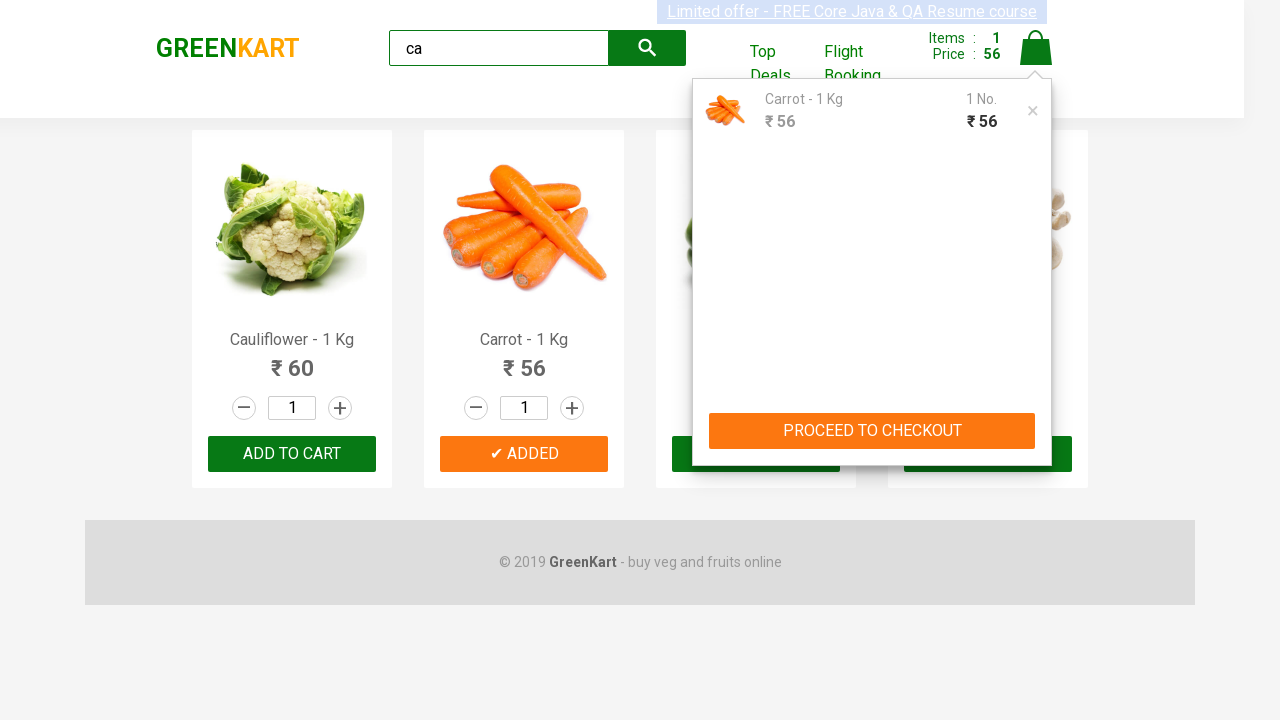

Clicked Place Order button to complete purchase at (1036, 420) on text=Place Order
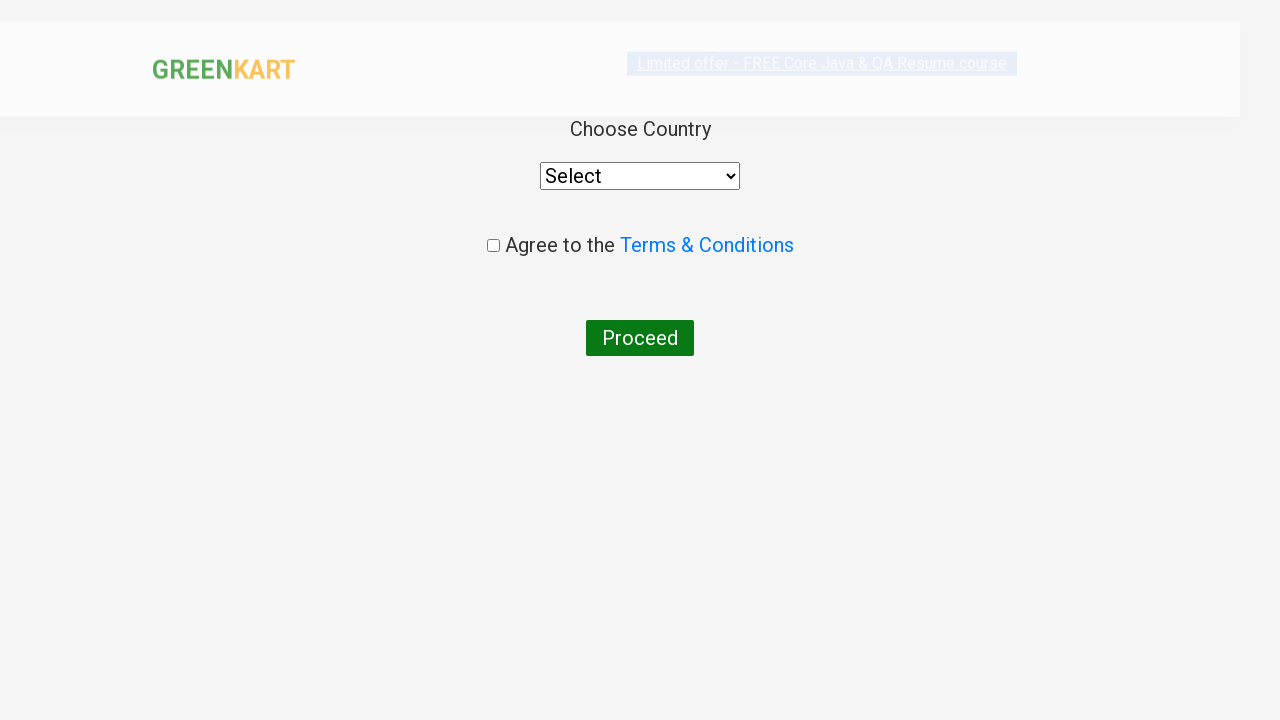

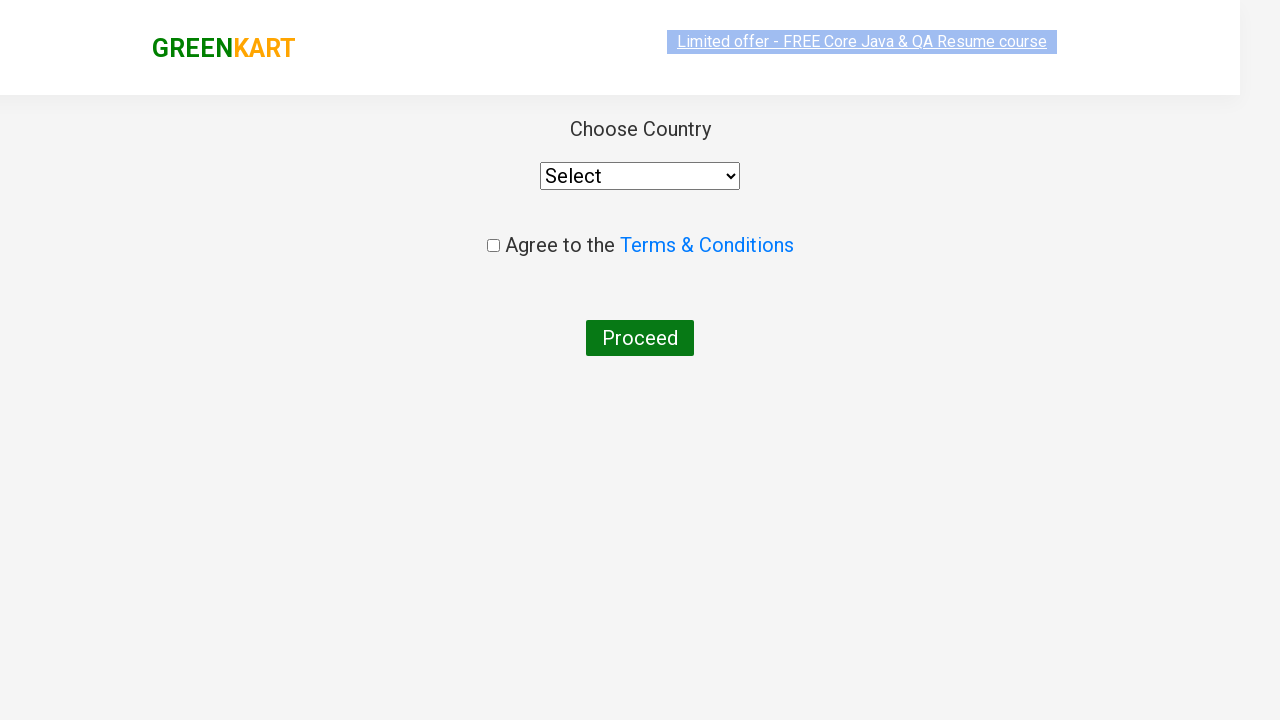